Fills out a simple form with personal information (first name, last name, city, country) and submits it

Starting URL: http://suninjuly.github.io/simple_form_find_task.html

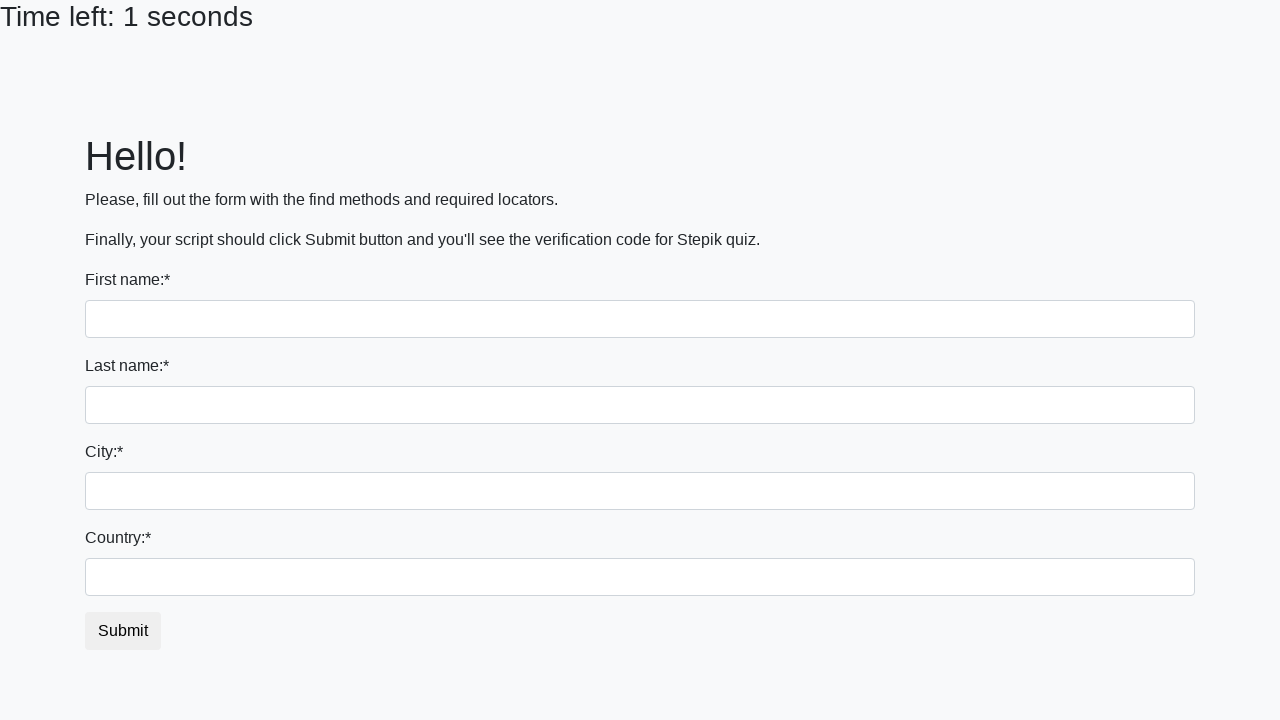

Filled first name field with 'Ivan' on input[name='first_name']
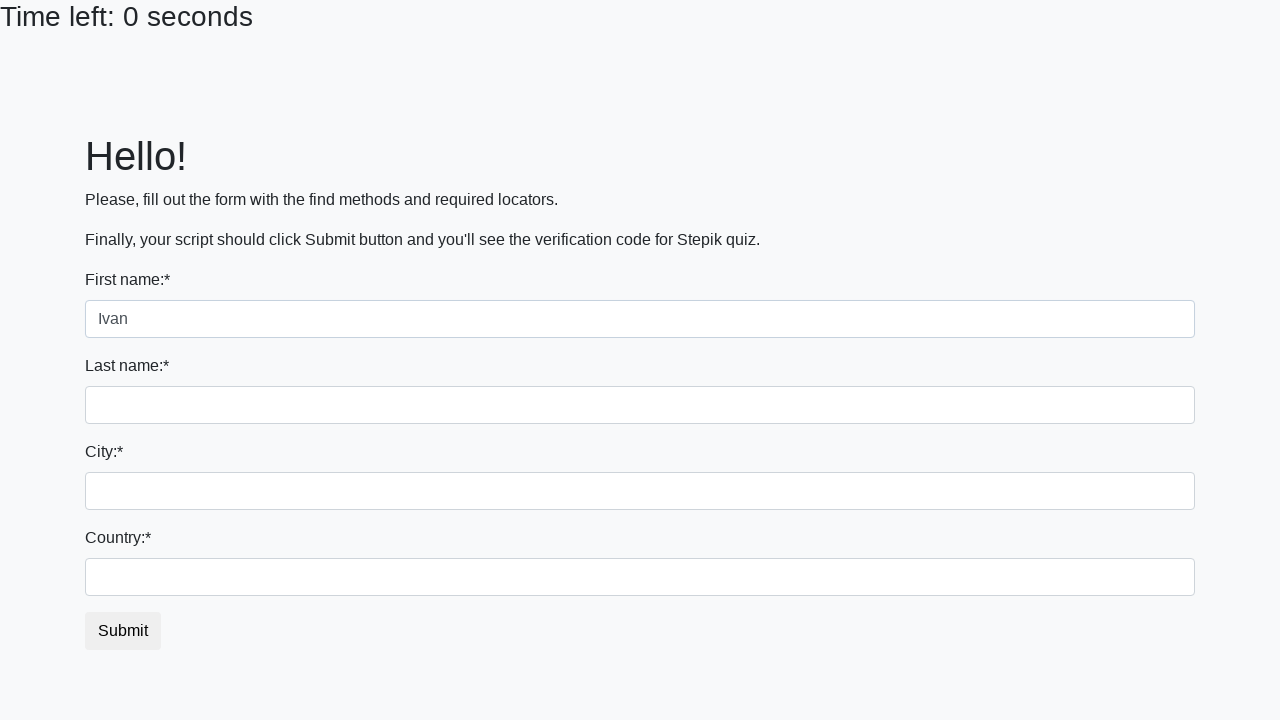

Filled last name field with 'Petrov' on input[name='last_name']
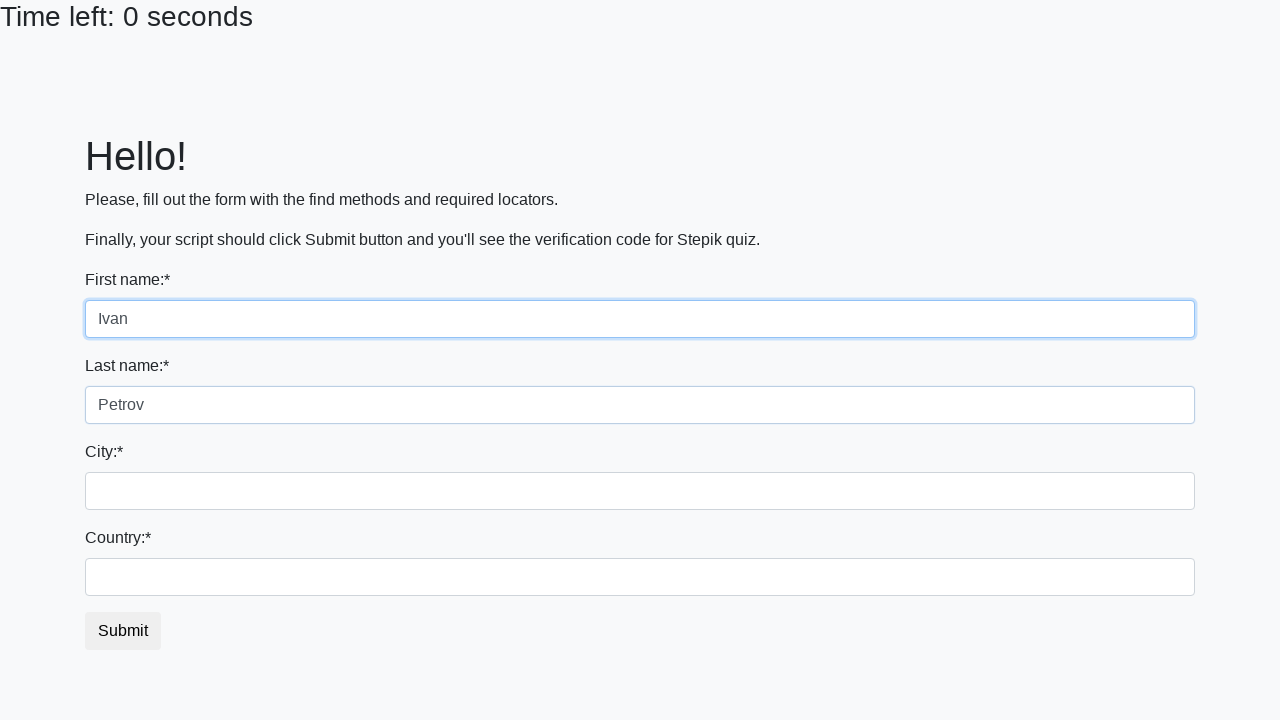

Filled city field with 'Smolensk' on input[name='firstname']
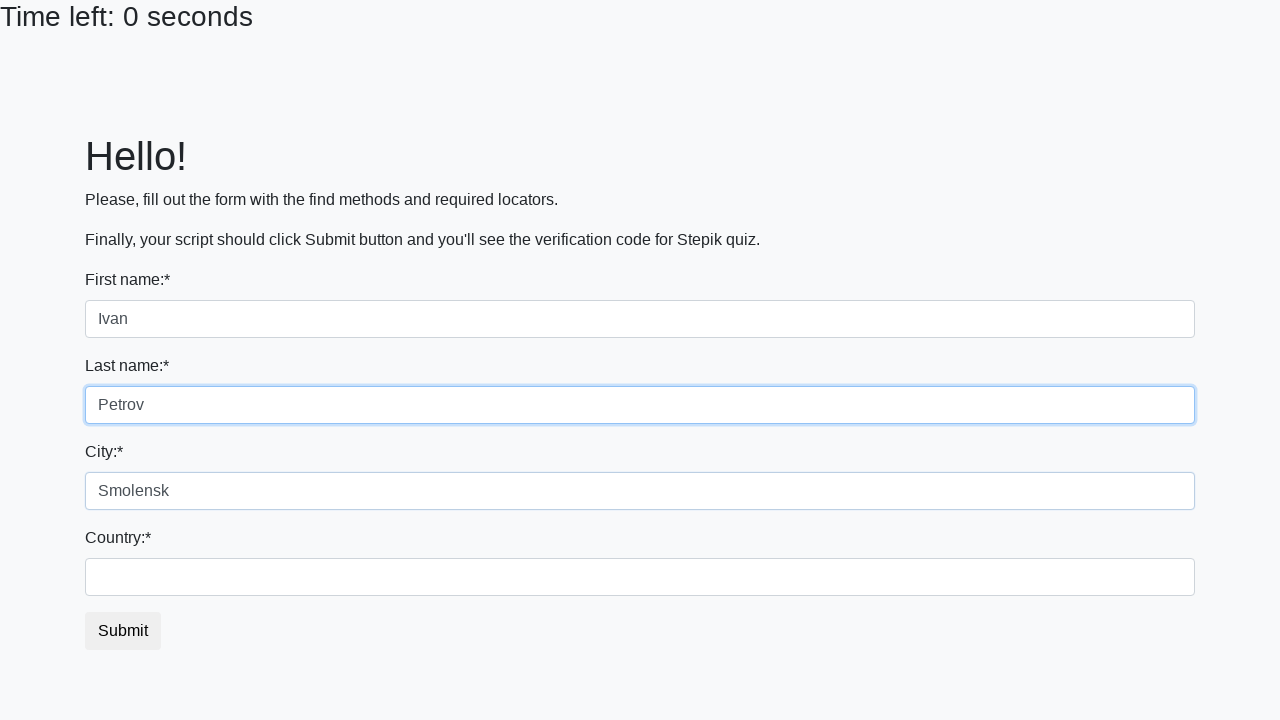

Filled country field with 'Russia' on #country
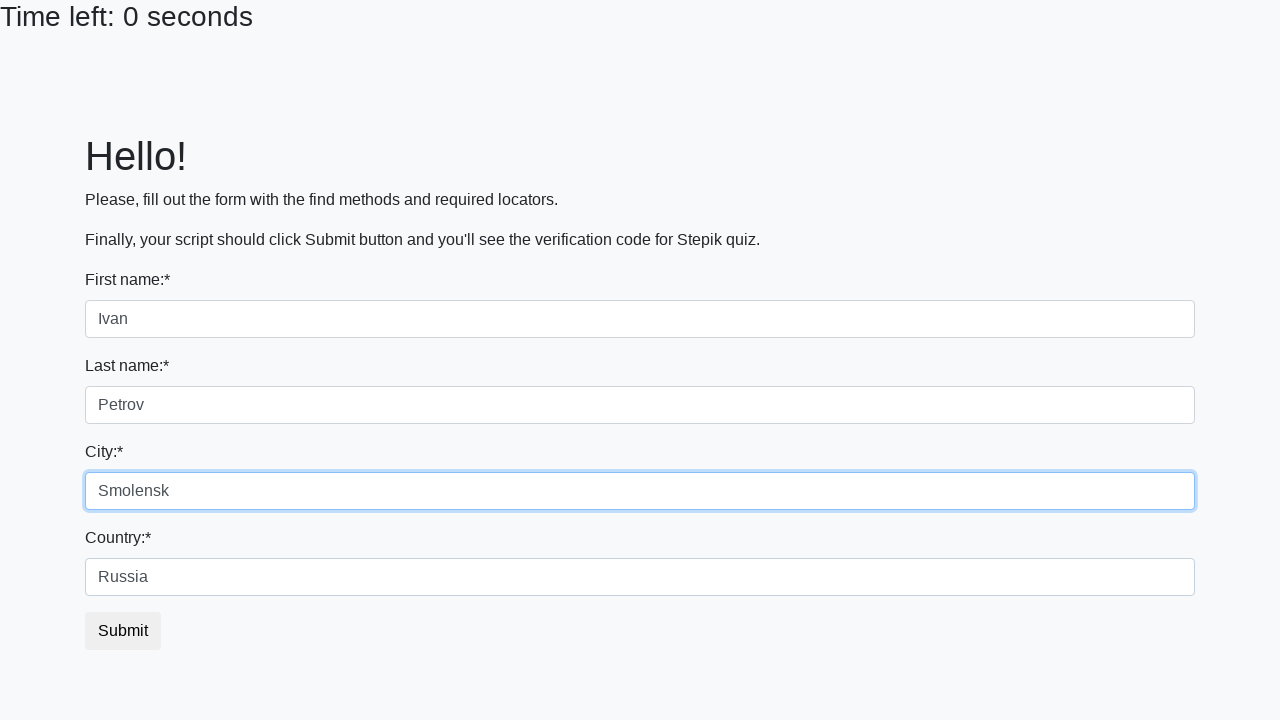

Clicked submit button to send form at (123, 631) on button.btn
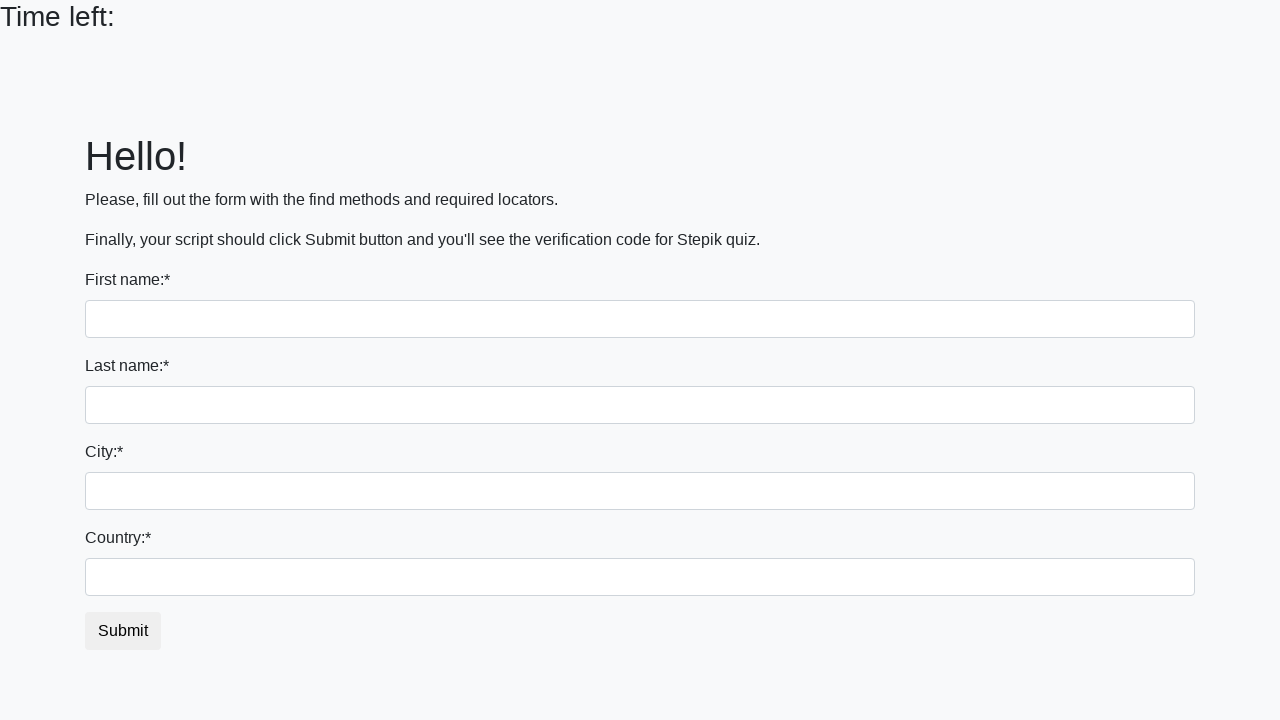

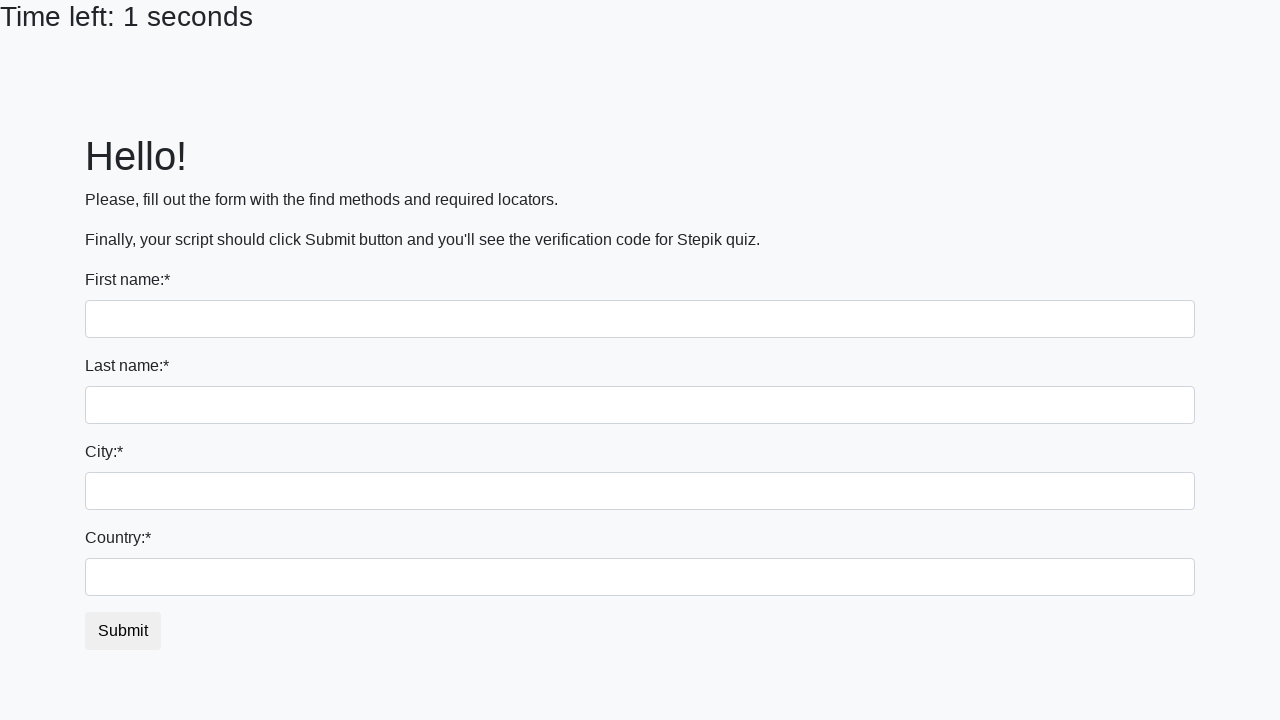